Navigates to a real estate apartment listings page on fortis-development.ru and waits for the content to load.

Starting URL: https://fortis-development.ru/flats?result_mode=0&complex_visual_mode=0&property_visual_mode=1&is_free=1&complex=1

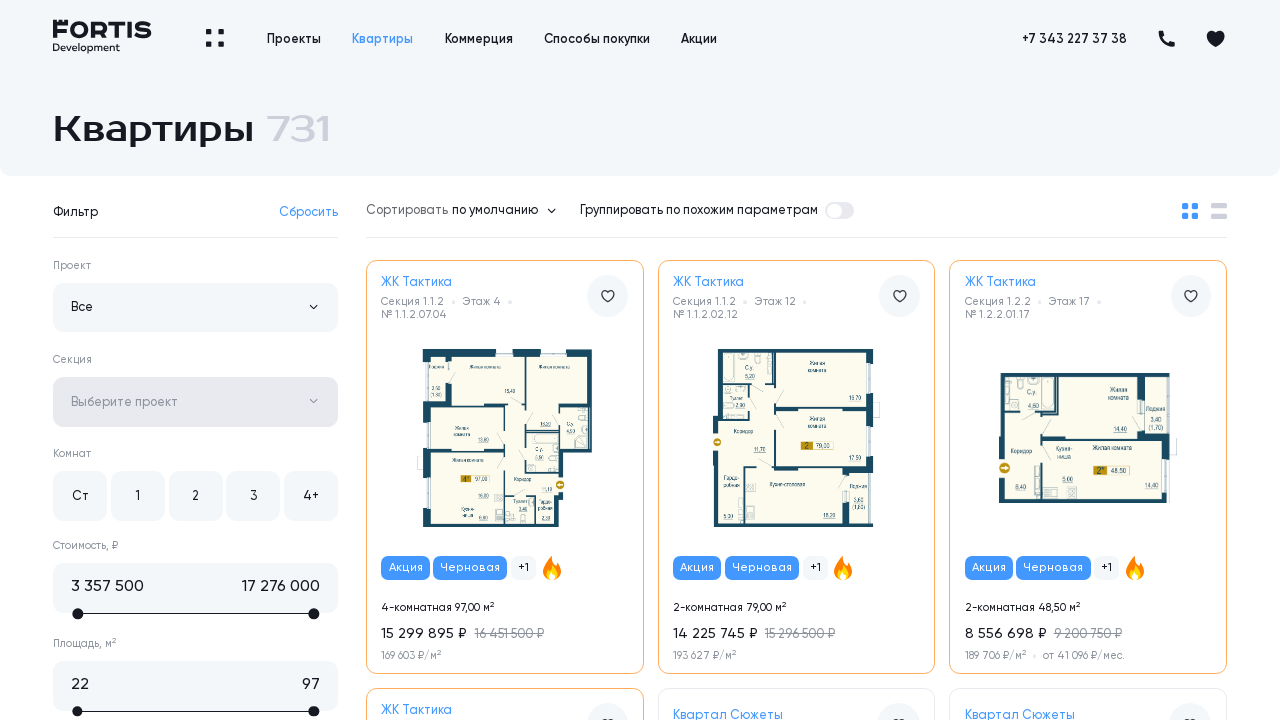

Navigated to real estate apartment listings page on fortis-development.ru
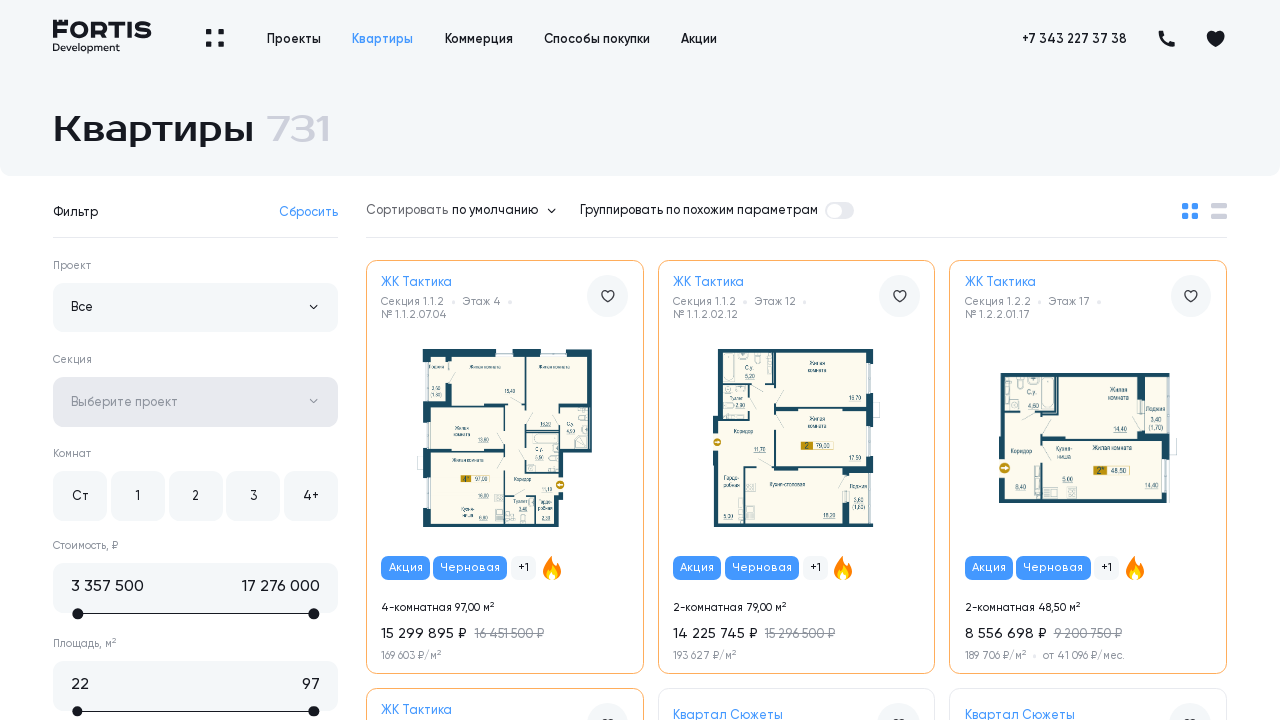

Page reached network idle state - content fully loaded
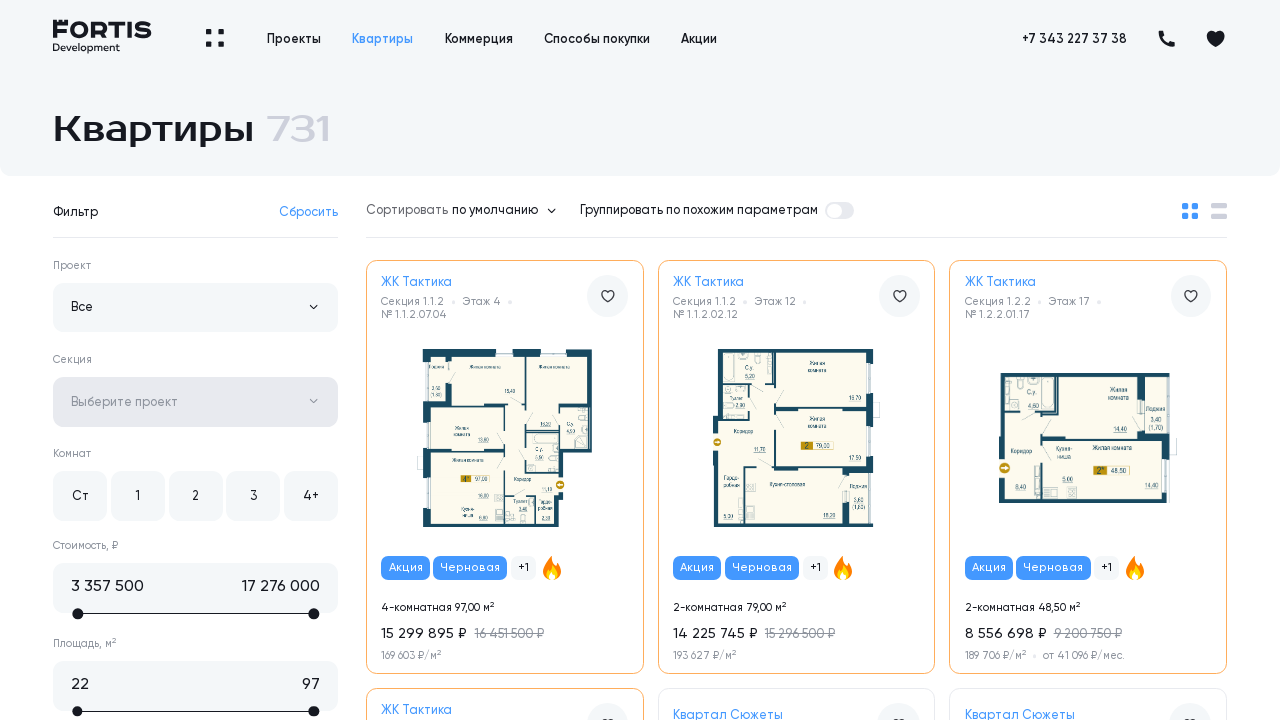

Main content container loaded and visible
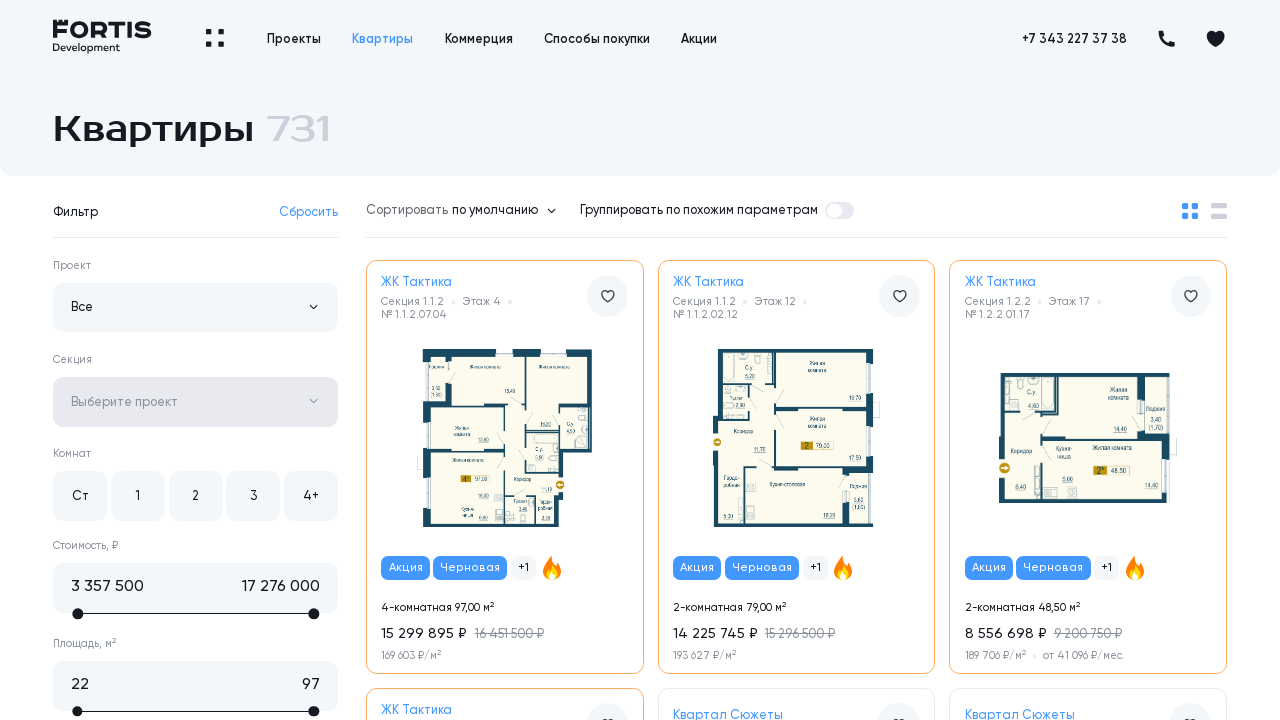

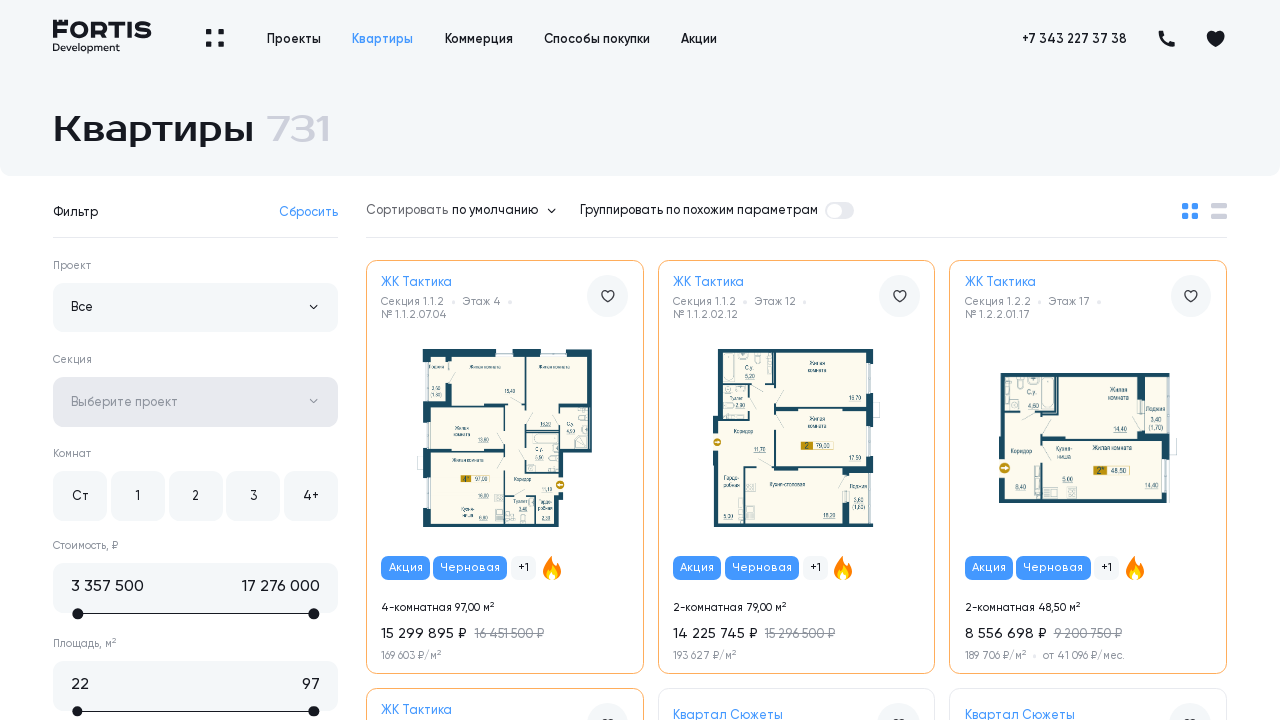